Navigates through the book category menu by hovering over a category and clicking on a subcategory

Starting URL: https://www.kelediciones.com/

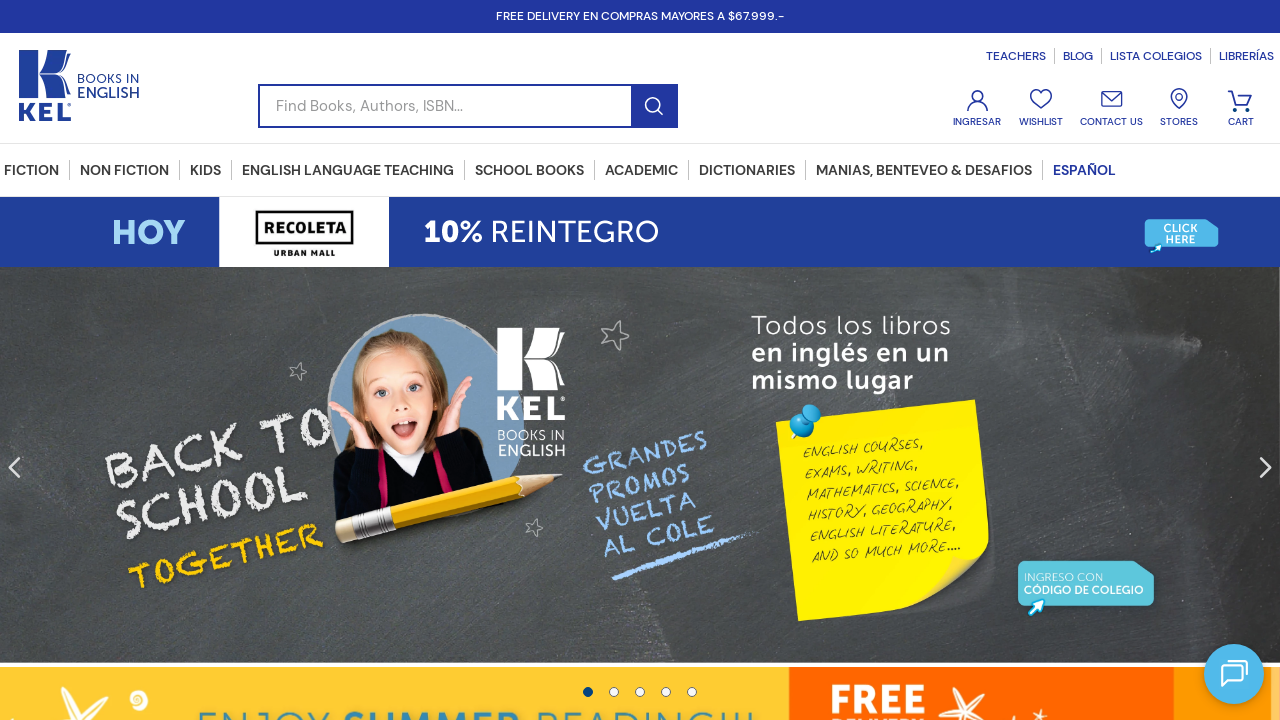

Waited for category 'Fiction' to become visible
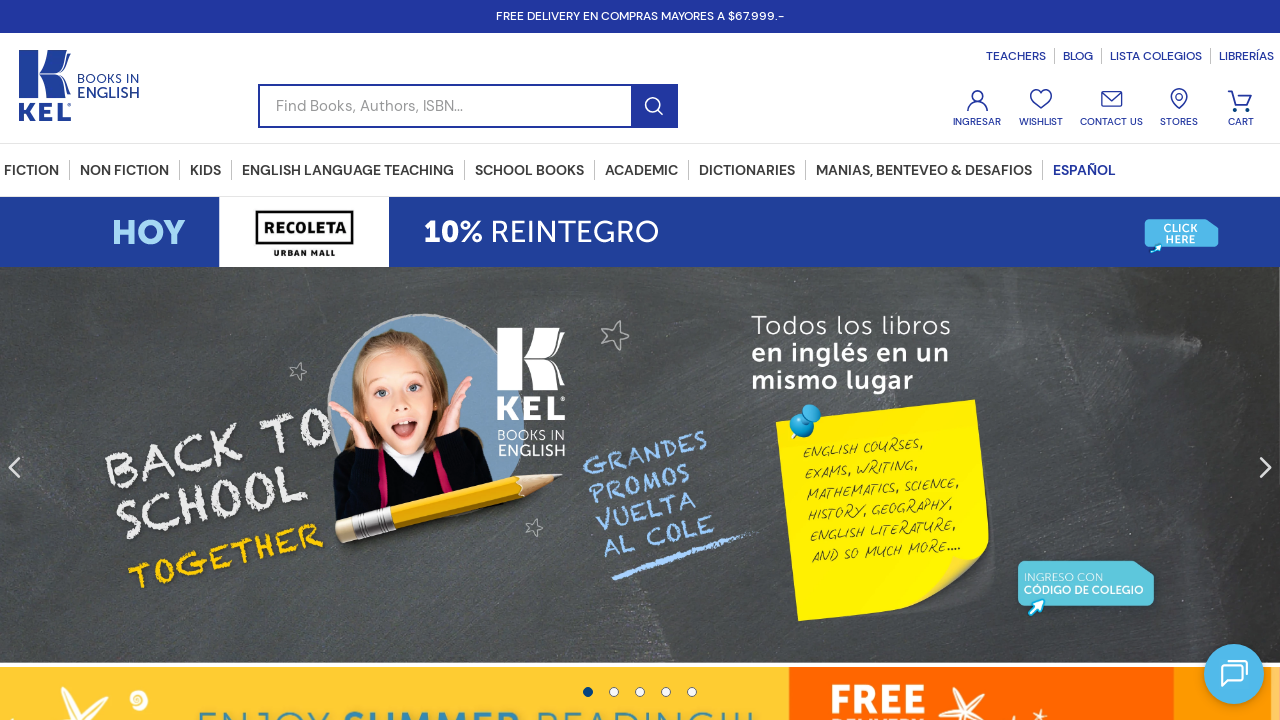

Hovered over category 'Fiction' to reveal subcategories at (36, 170) on //div[text()='Fiction']
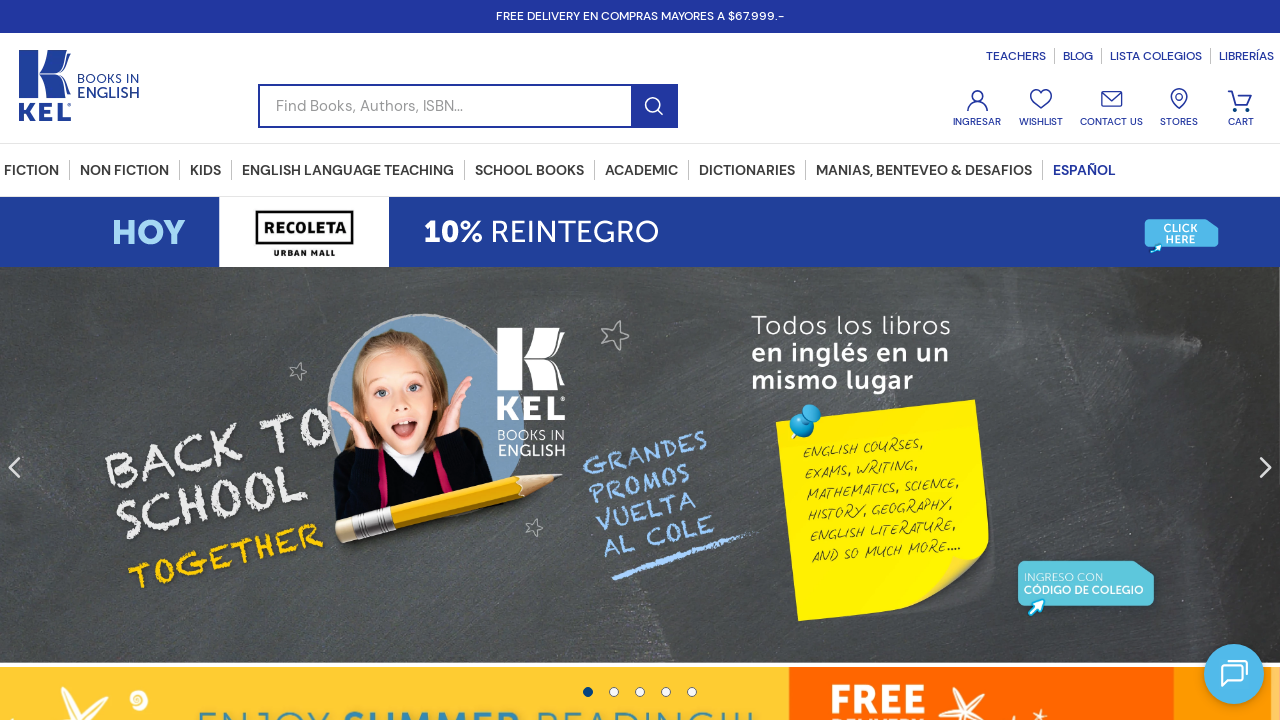

Waited for subcategory 'Fantasy' link to appear
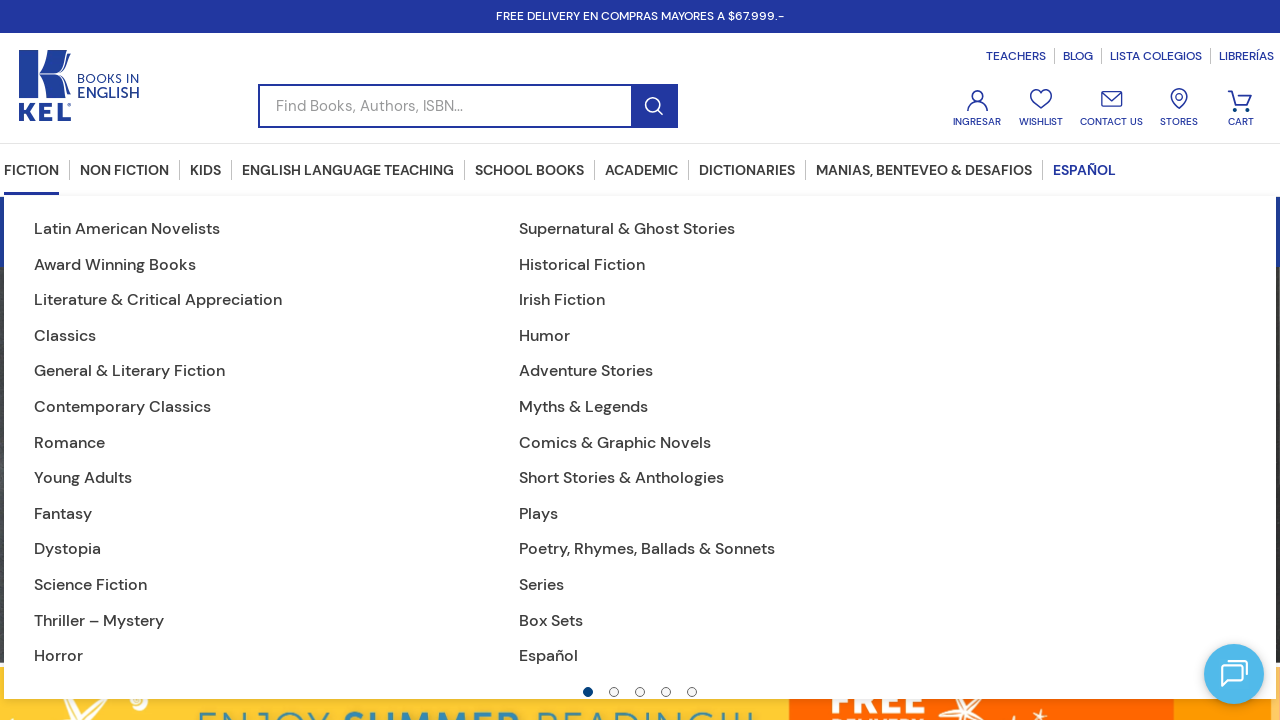

Clicked on subcategory 'Fantasy' at (276, 514) on //a[@title='Fantasy']
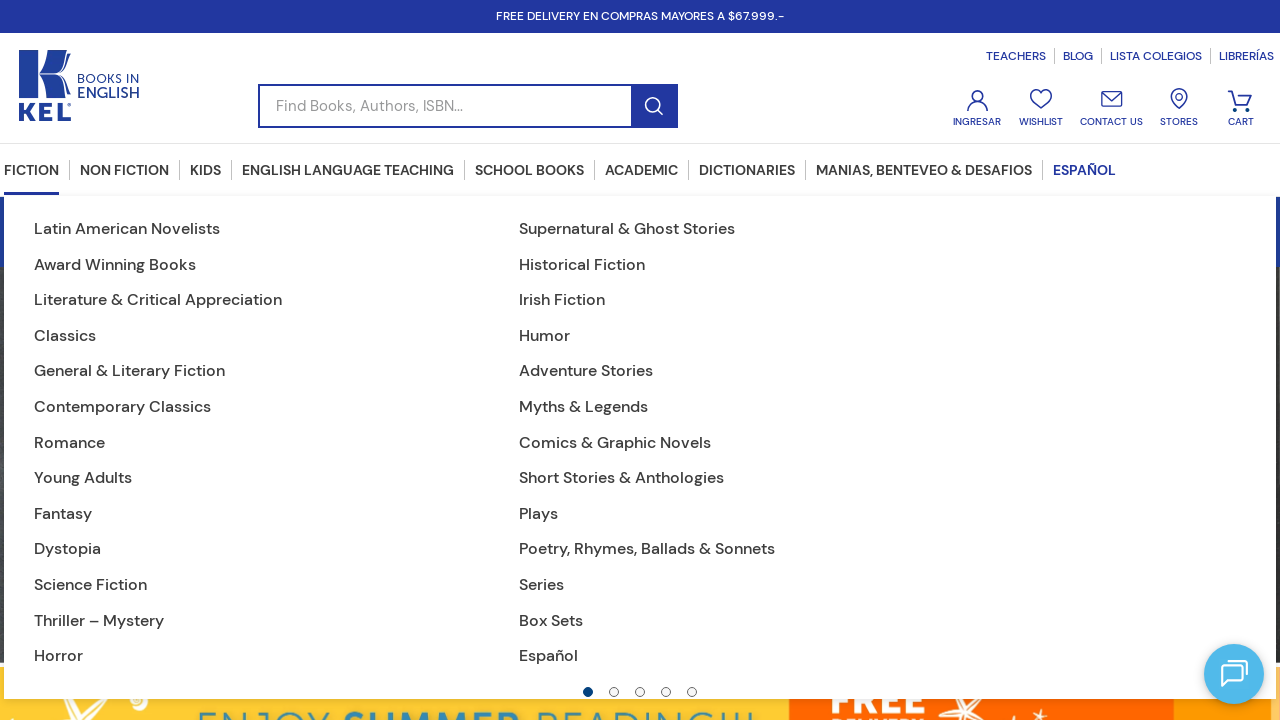

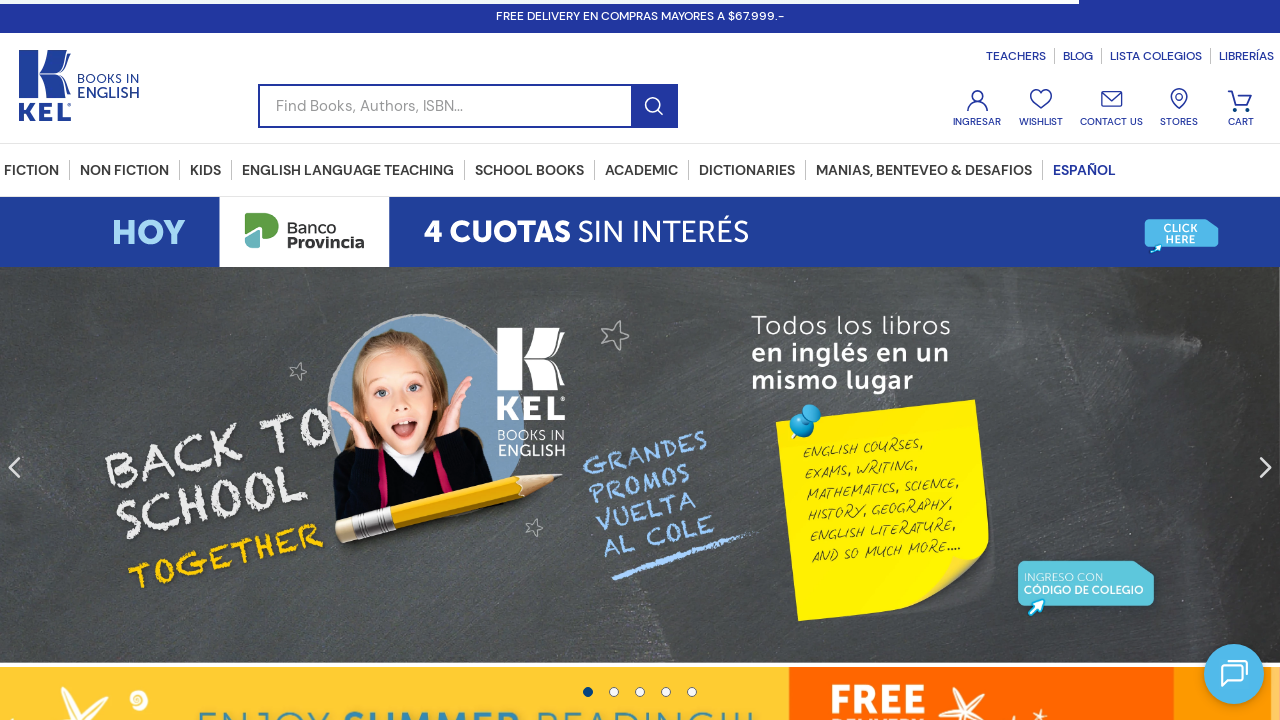